Navigates to an ITMO university master's program page and clicks the "Download curriculum" button to initiate a PDF download.

Starting URL: https://abit.itmo.ru/program/master/ai

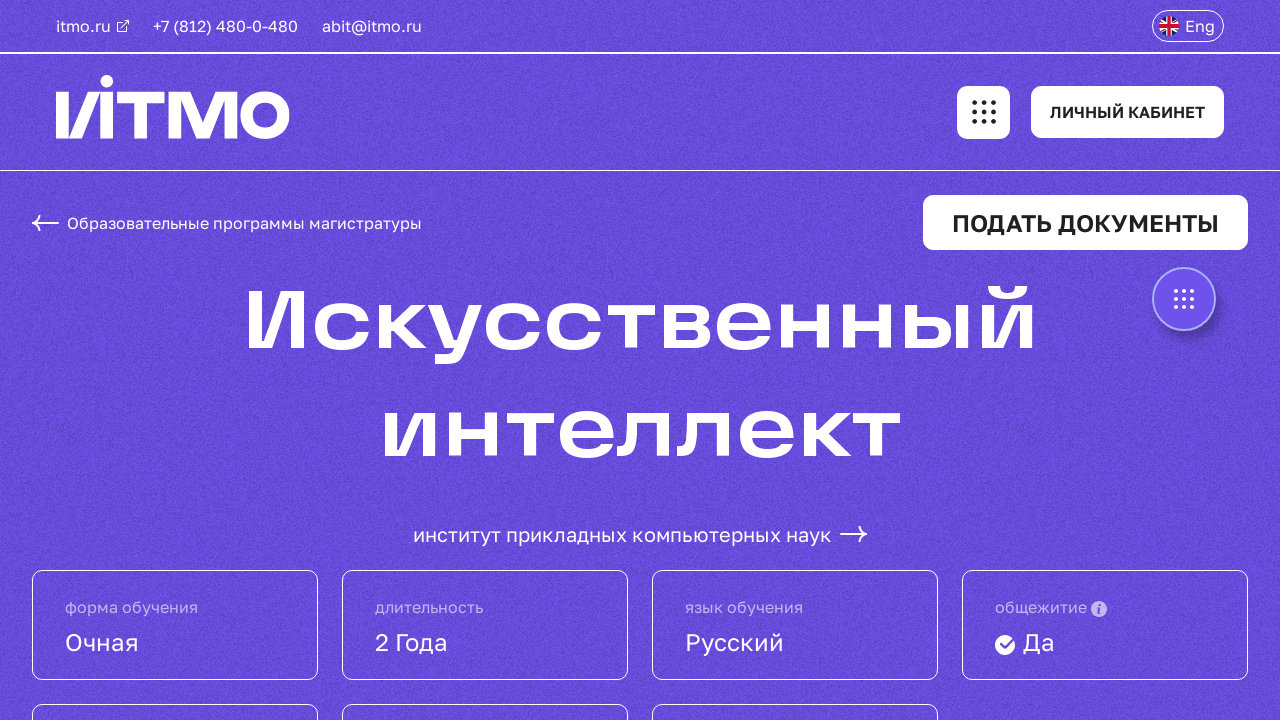

Page loaded with domcontentloaded state
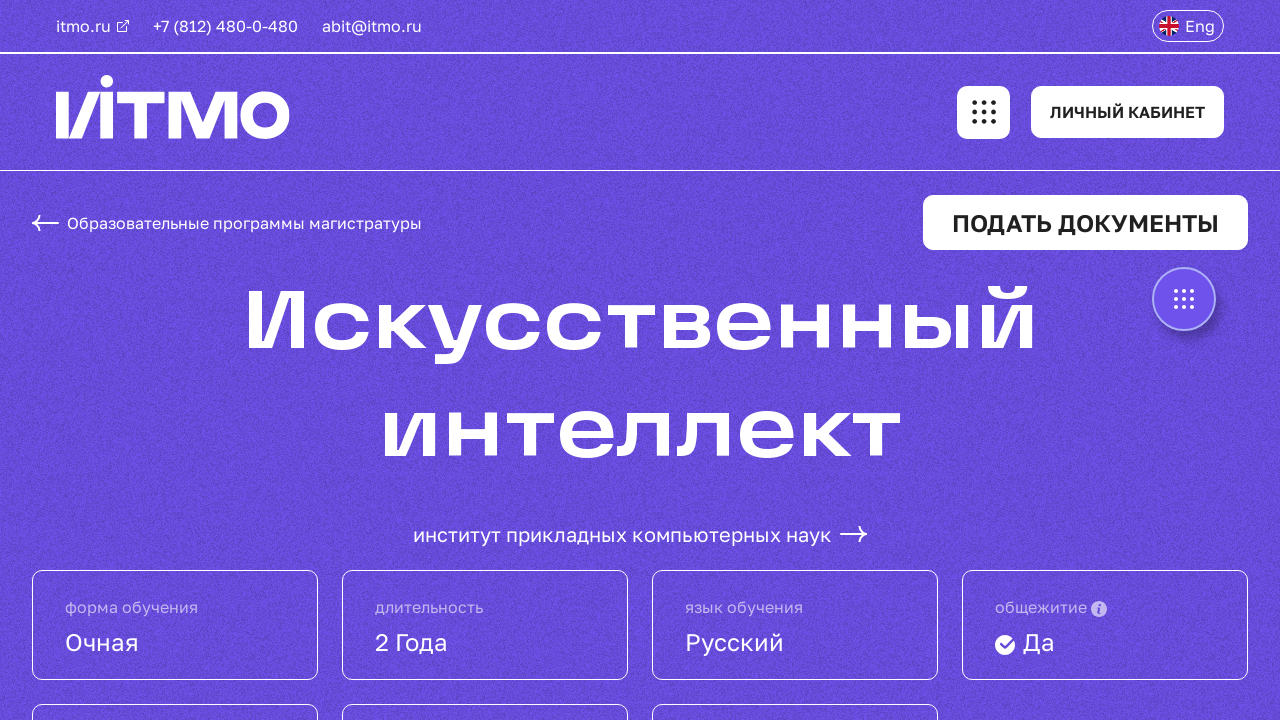

Download curriculum button appeared on the page
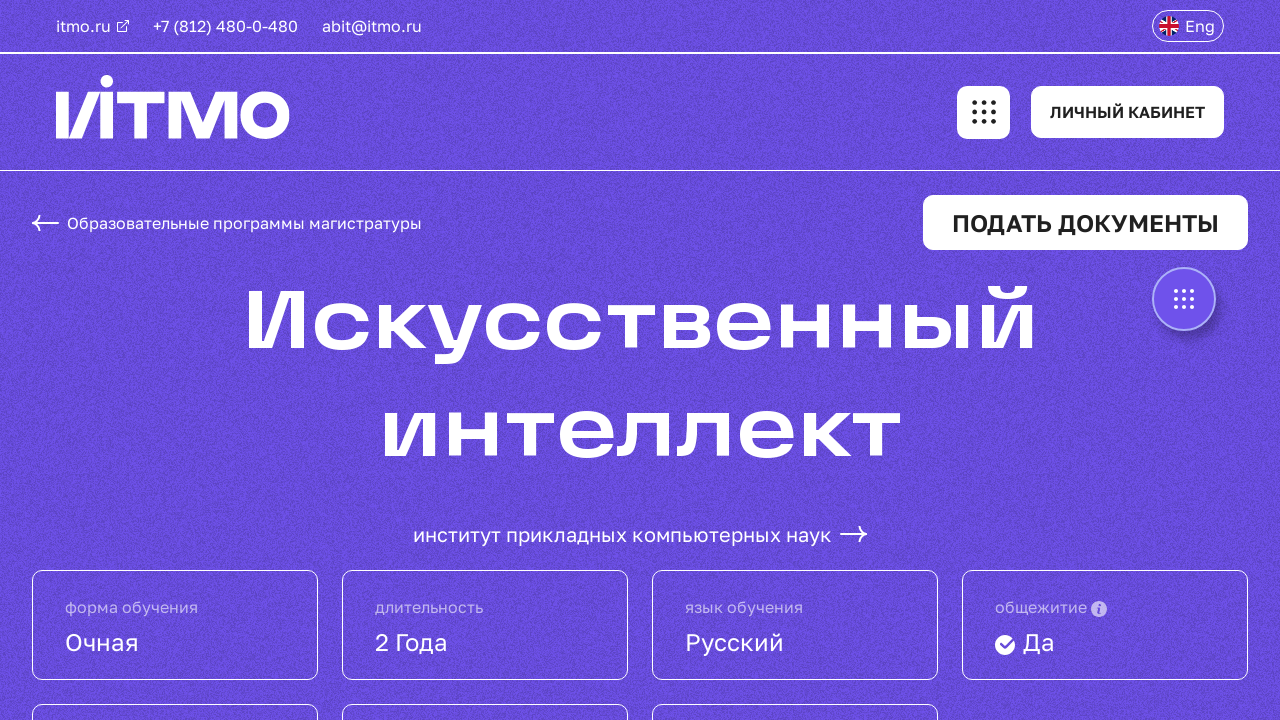

Clicked the 'Download curriculum' button to initiate PDF download
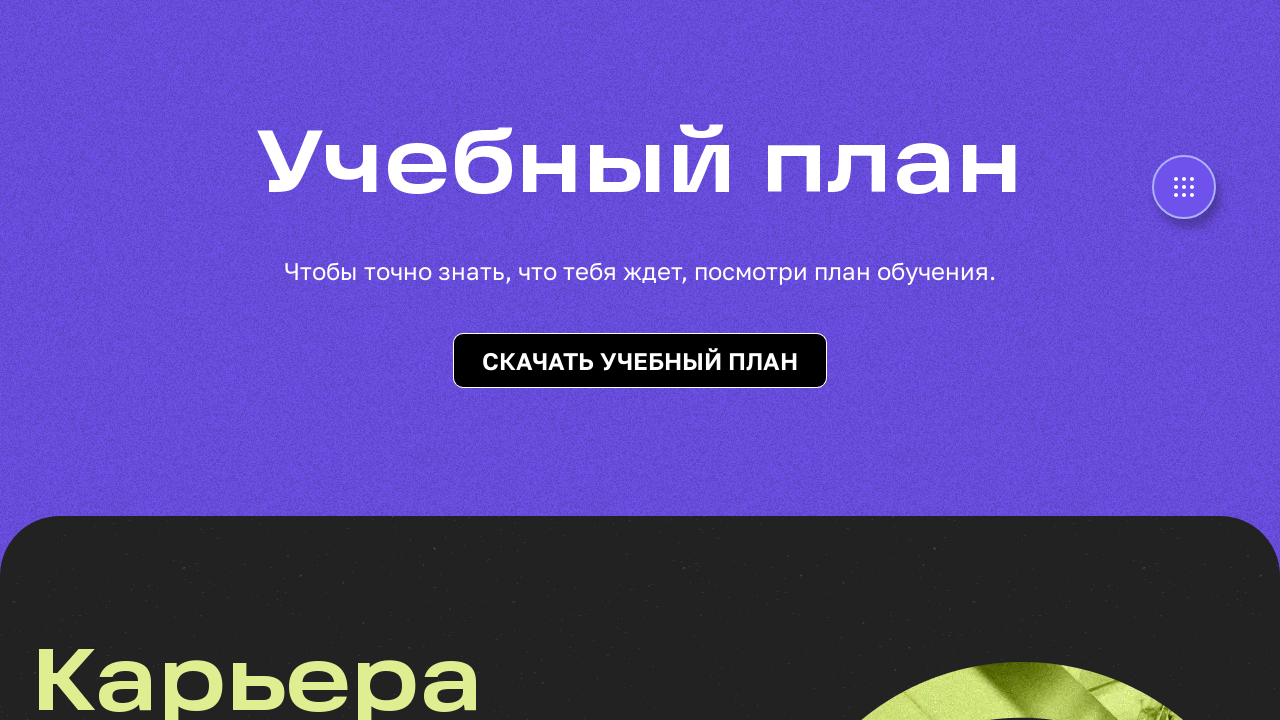

Waited 2 seconds for download to initiate
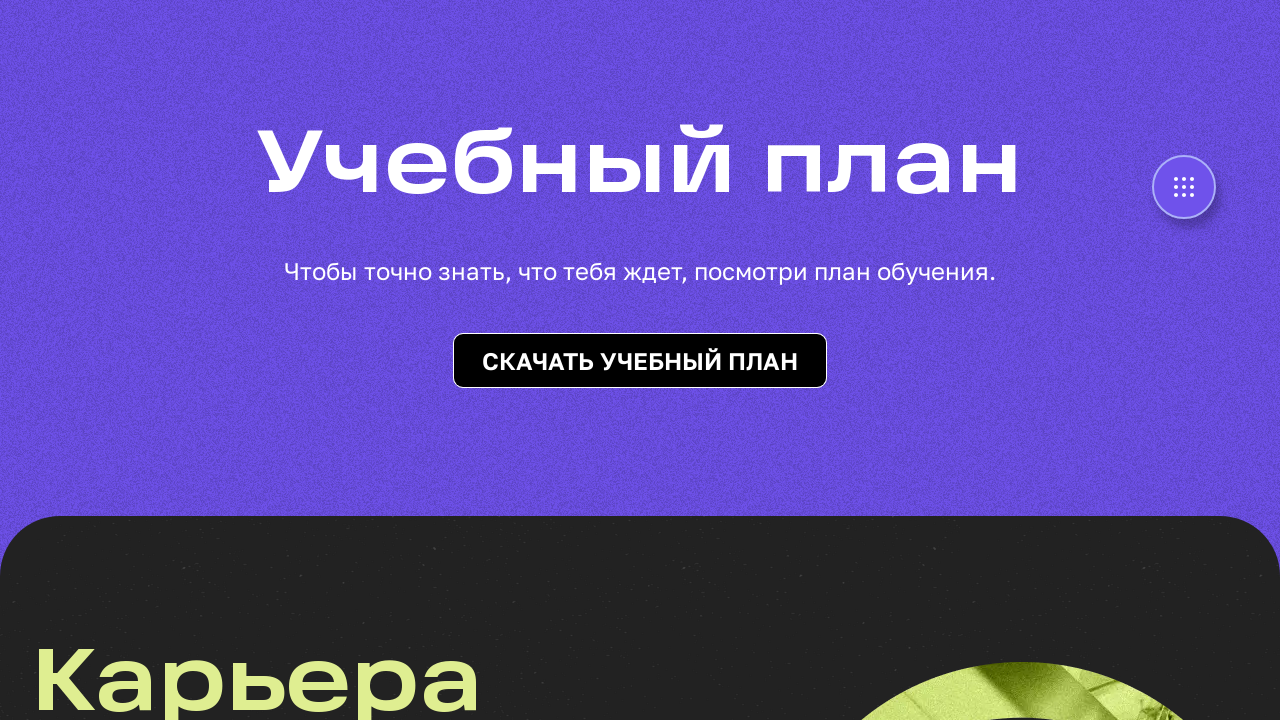

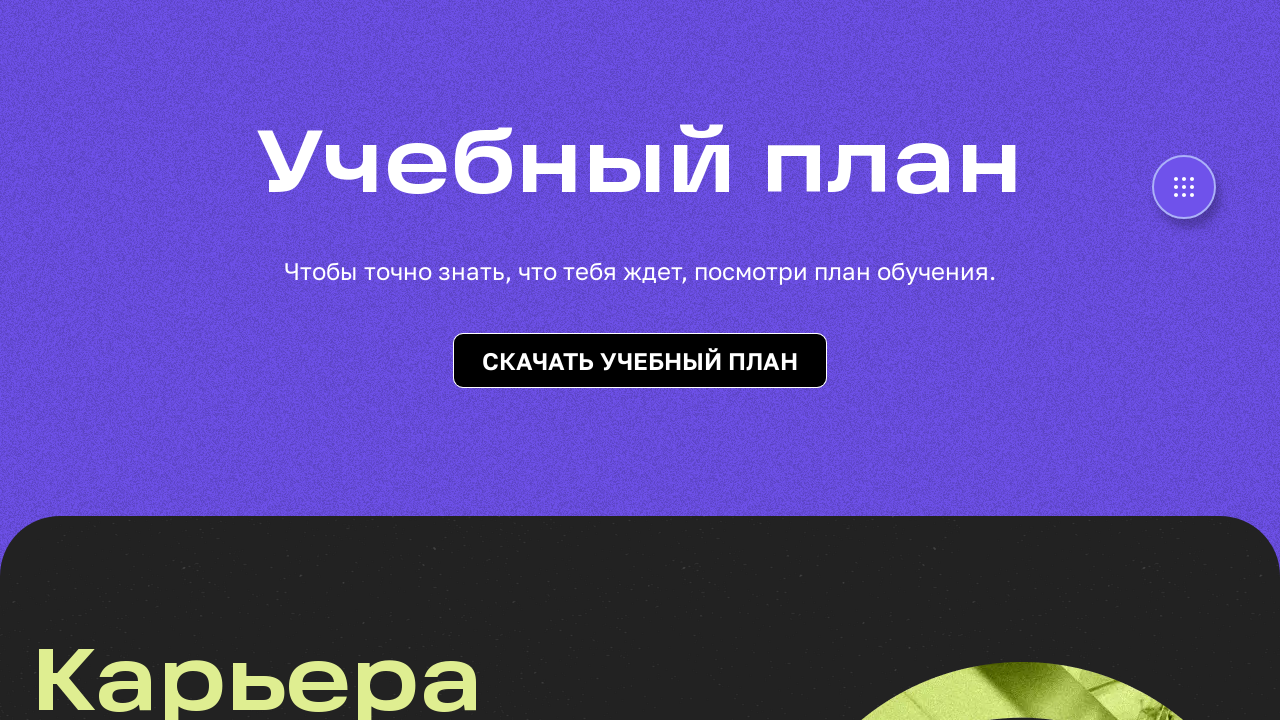